Verifies the MCP Playwright documentation site by checking for Release Notes link, navigating through version 1.0.3 release notes, and verifying specific feature descriptions are present on the page.

Starting URL: https://executeautomation.github.io/mcp-playwright/docs/intro

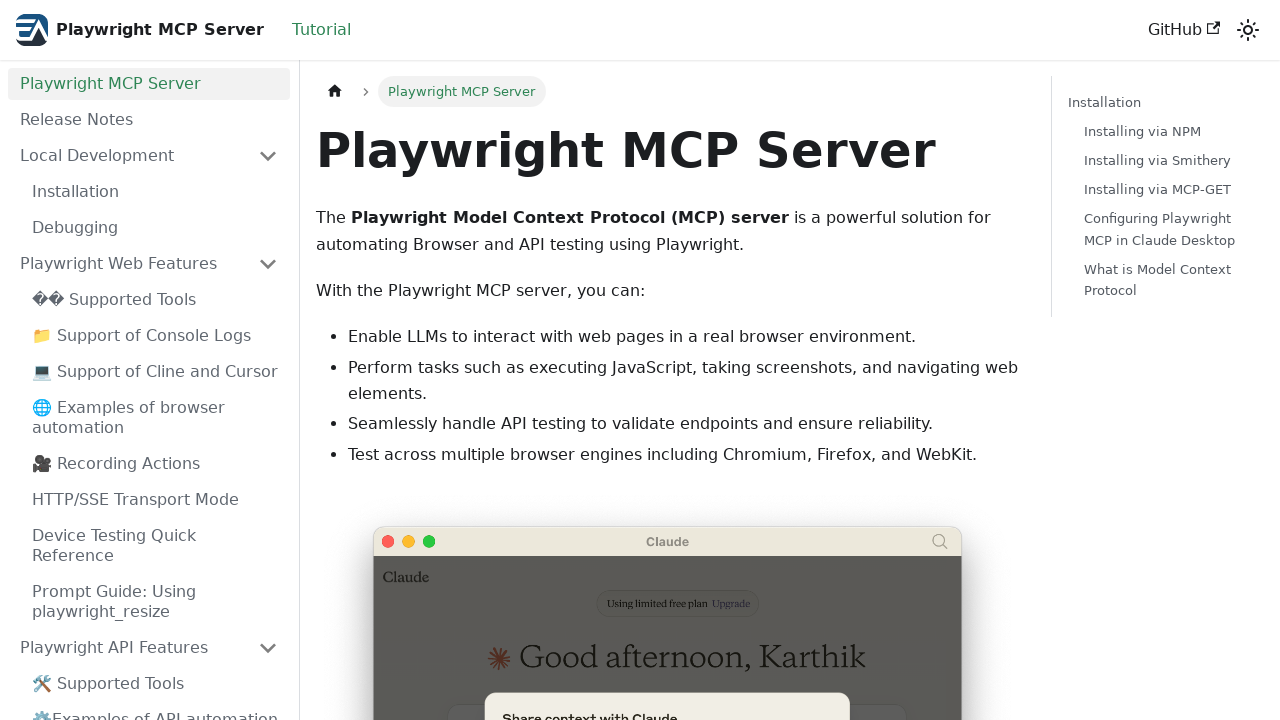

Waited for Release Notes link to appear on the page
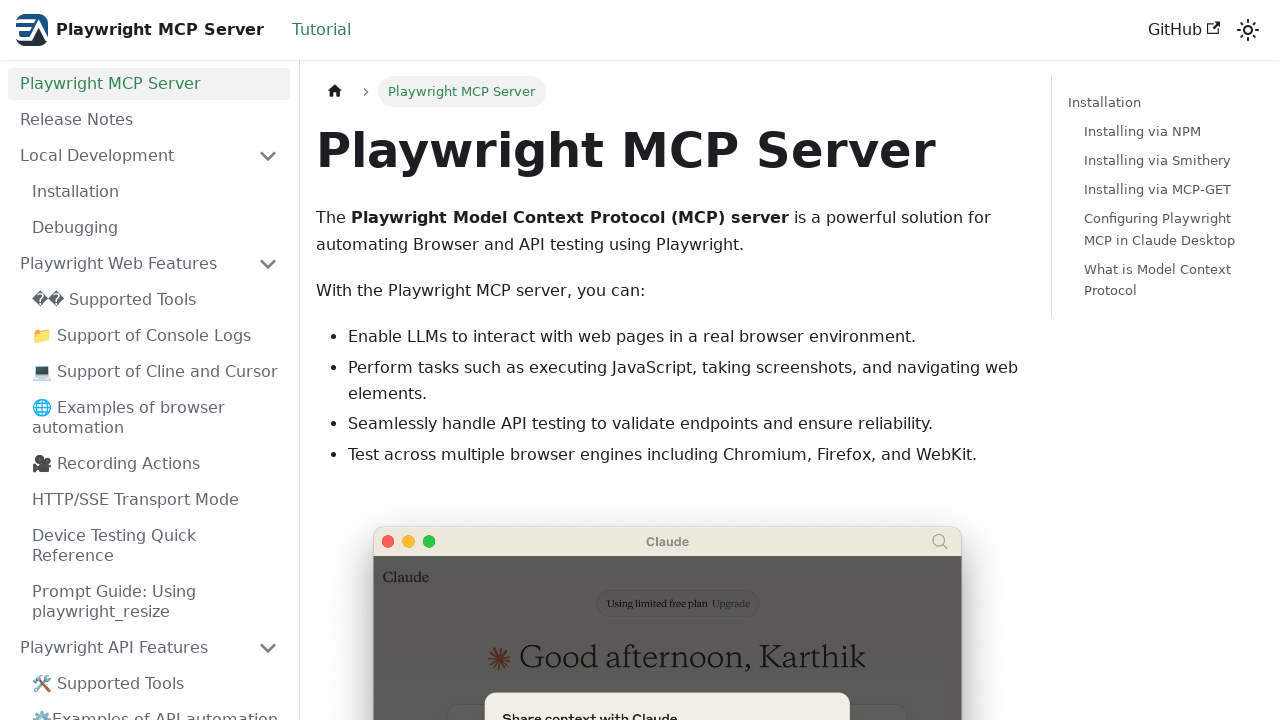

Clicked on Release Notes link at (149, 120) on text=Release Notes
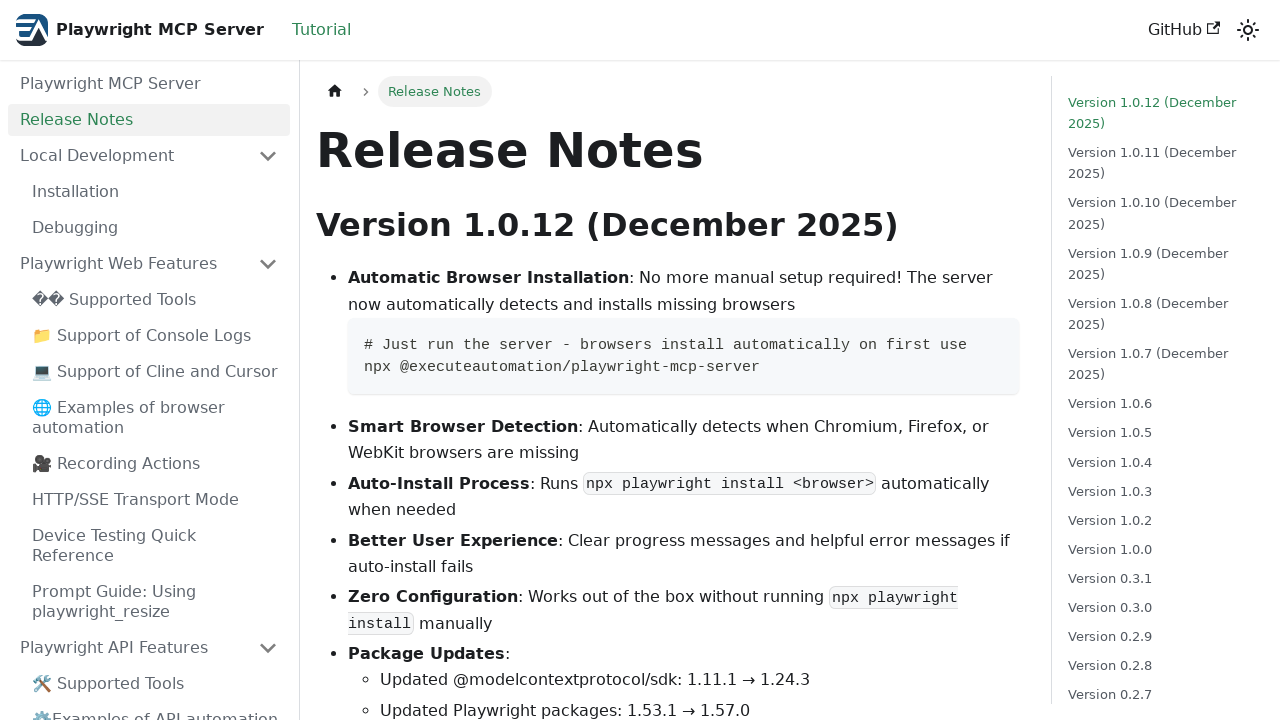

Waited for Version 1.0.3 link to appear
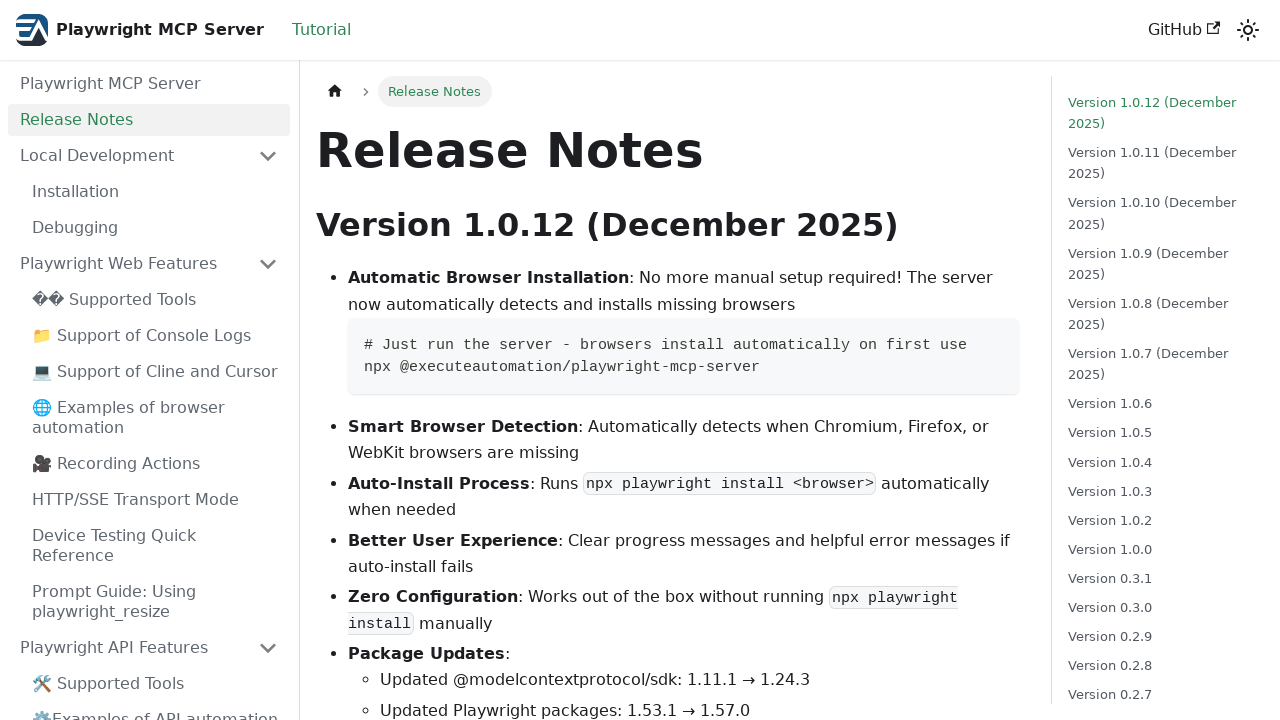

Clicked on Version 1.0.3 link at (668, 395) on text=Version 1.0.3
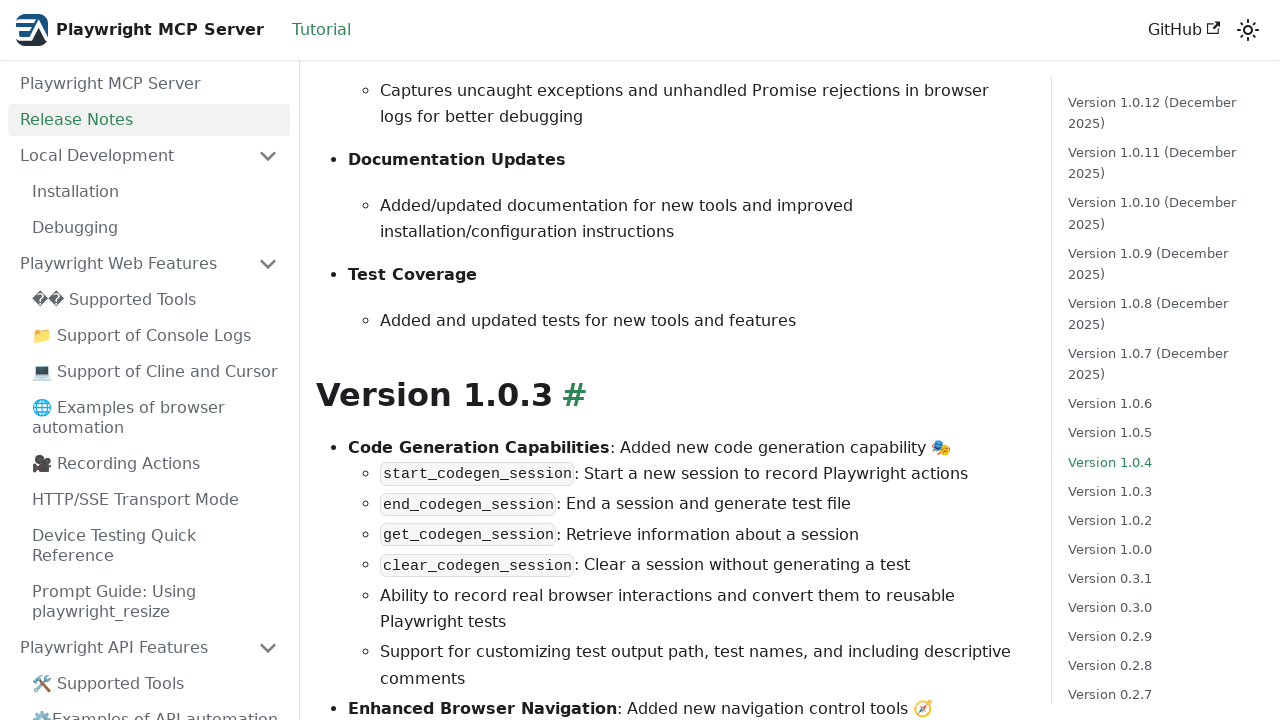

Waited for page to load (domcontentloaded)
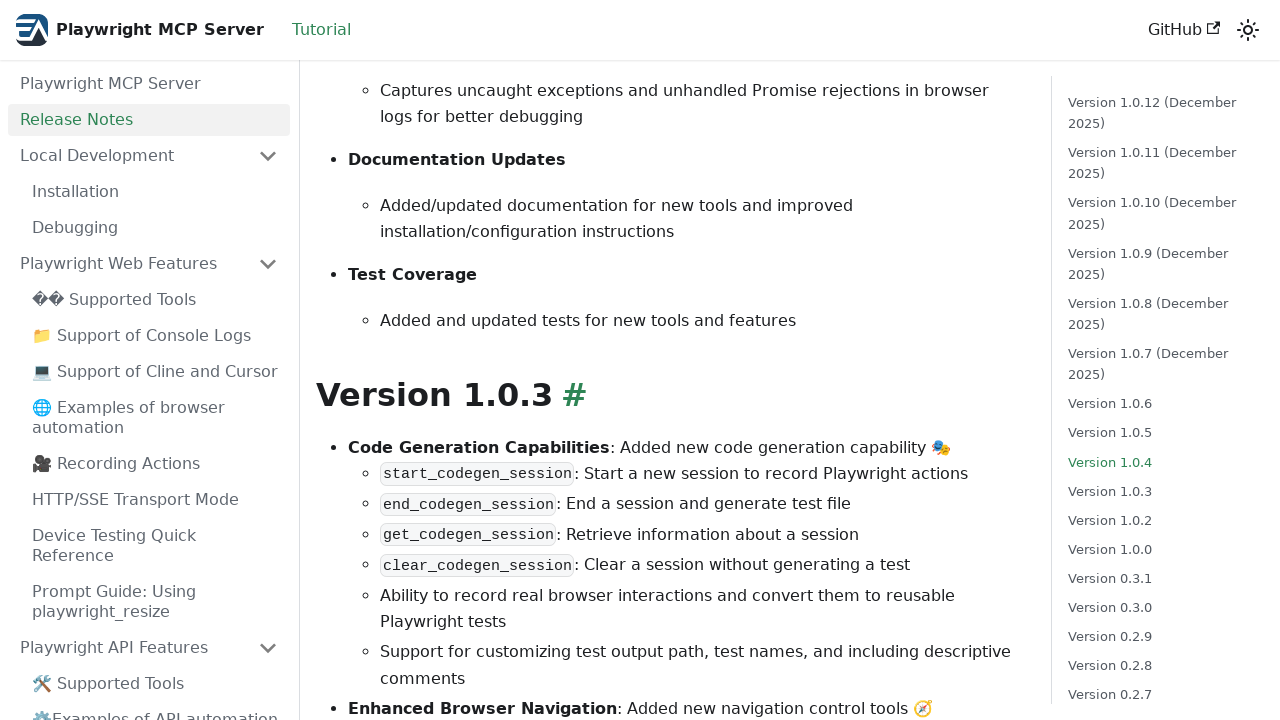

Verified start_codegen_session feature description is present
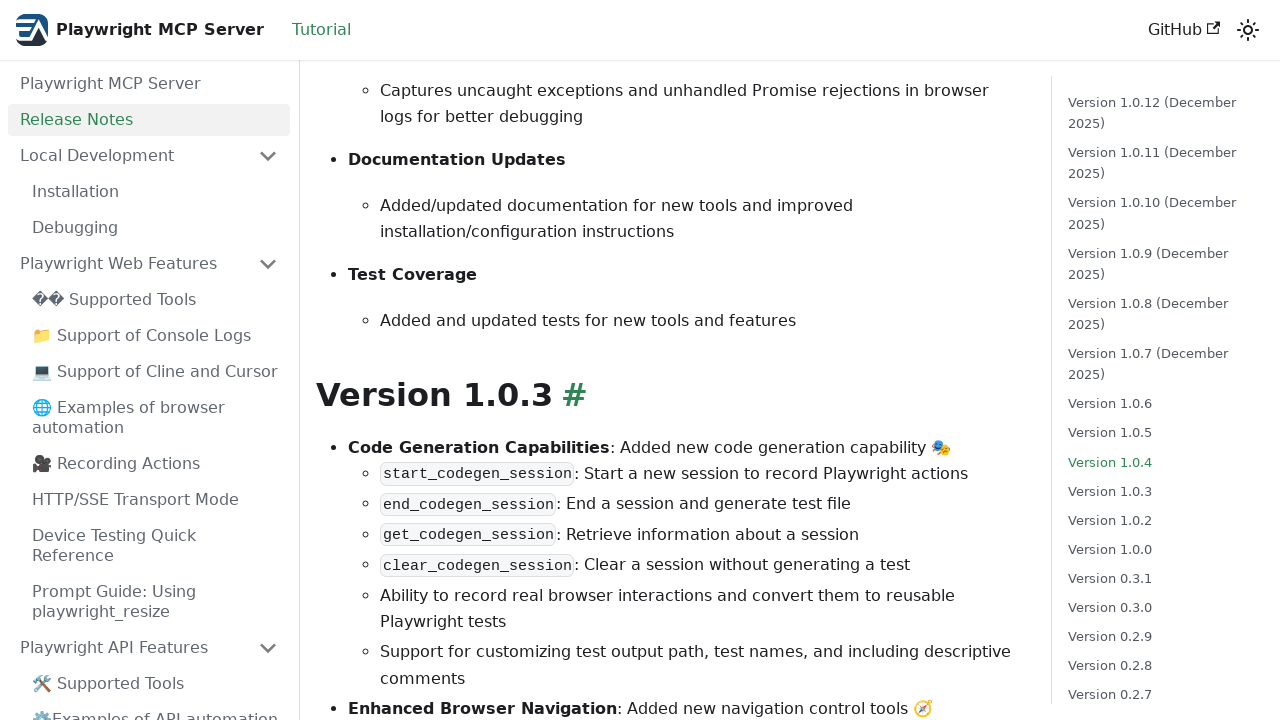

Verified end_codegen_session feature description is present
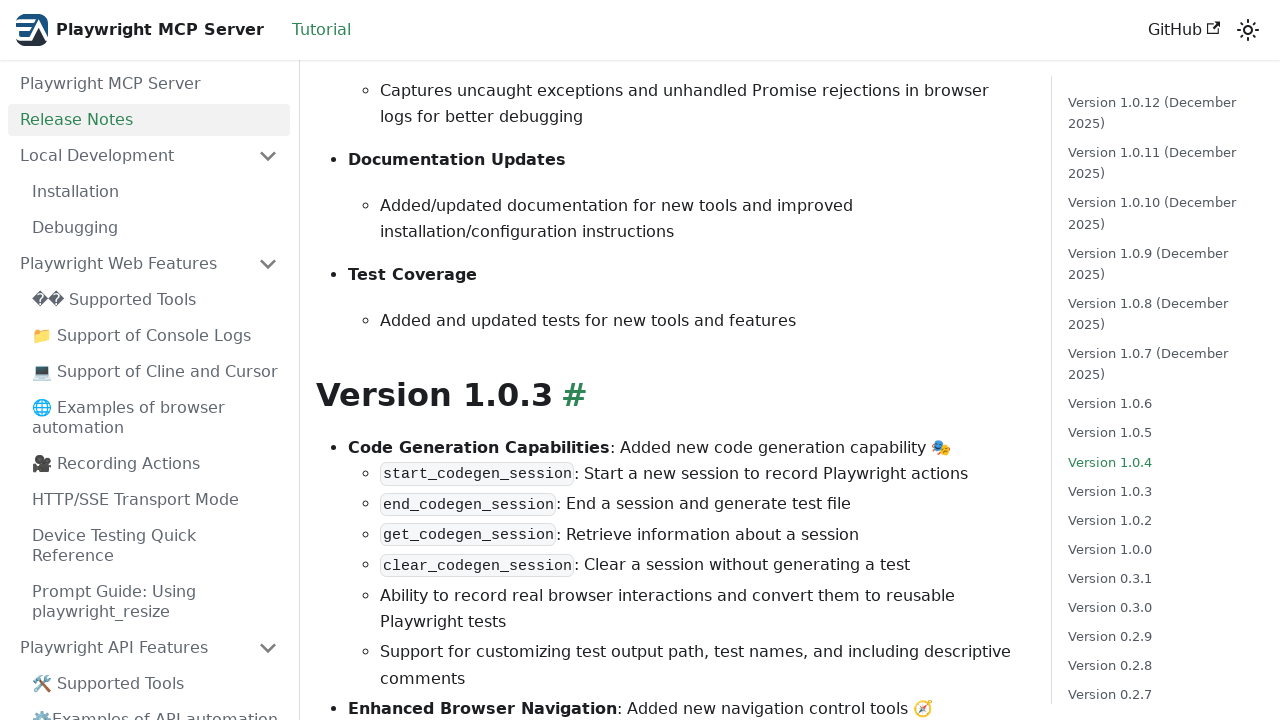

Verified get_codegen_session feature description is present
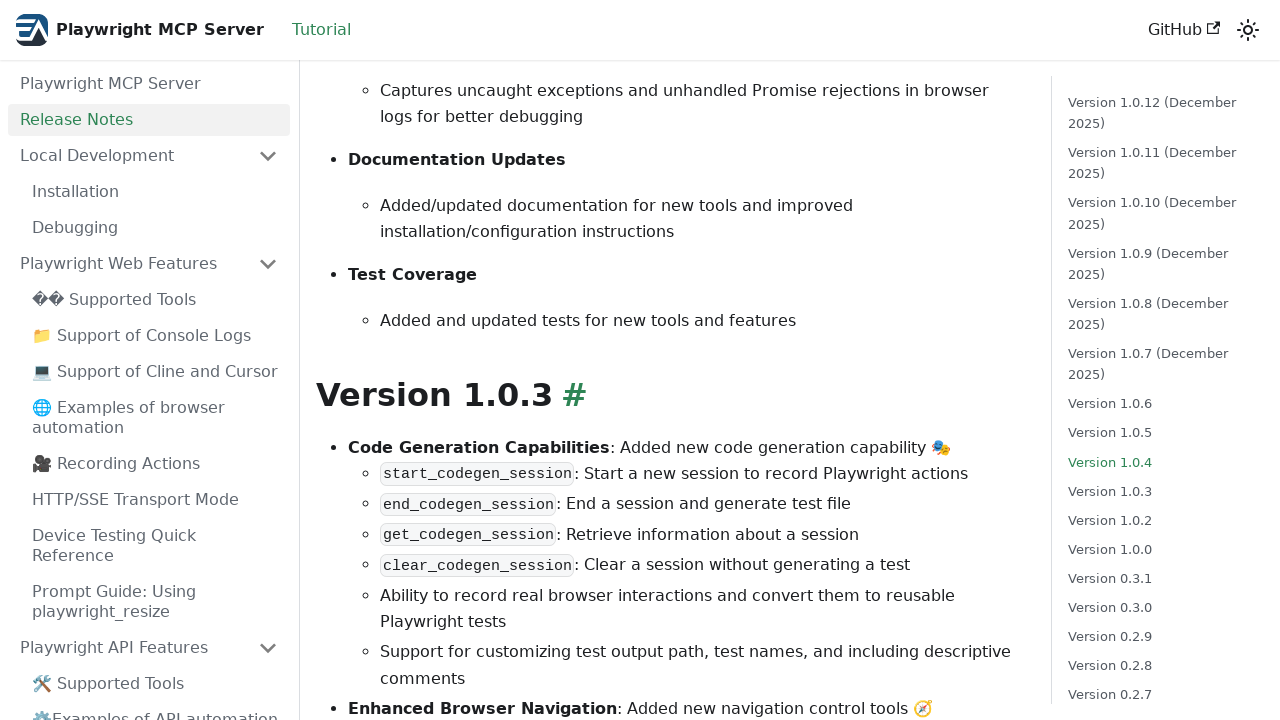

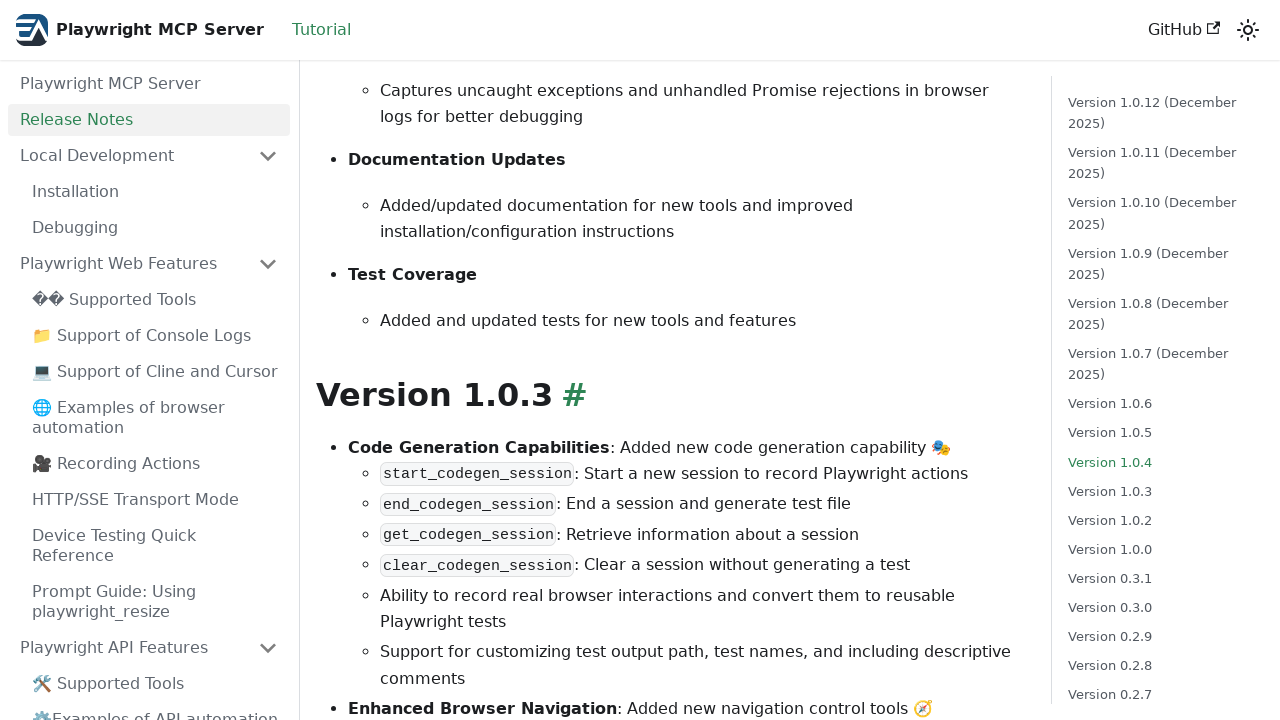